Tests the Jason Davies word cloud generator by entering custom text, configuring display options (spiral, scale, font, angles), and triggering the word cloud generation.

Starting URL: https://www.jasondavies.com/wordcloud/

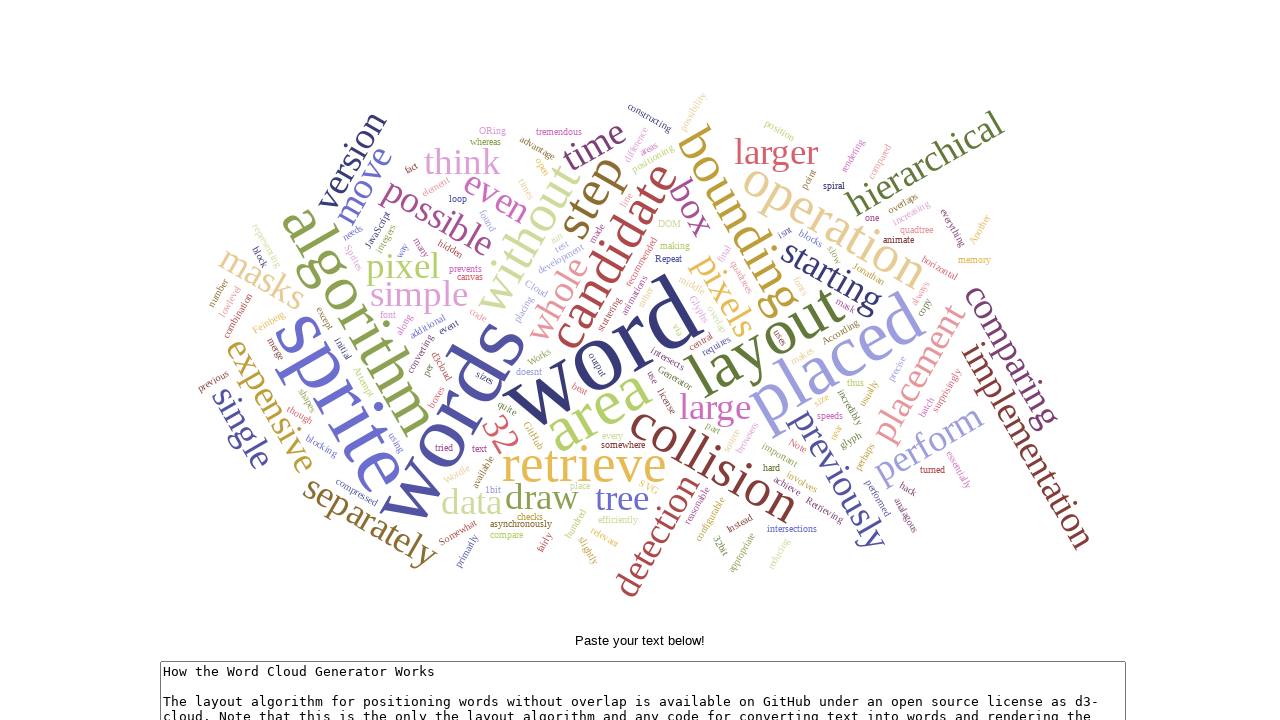

Cleared existing text field on #text
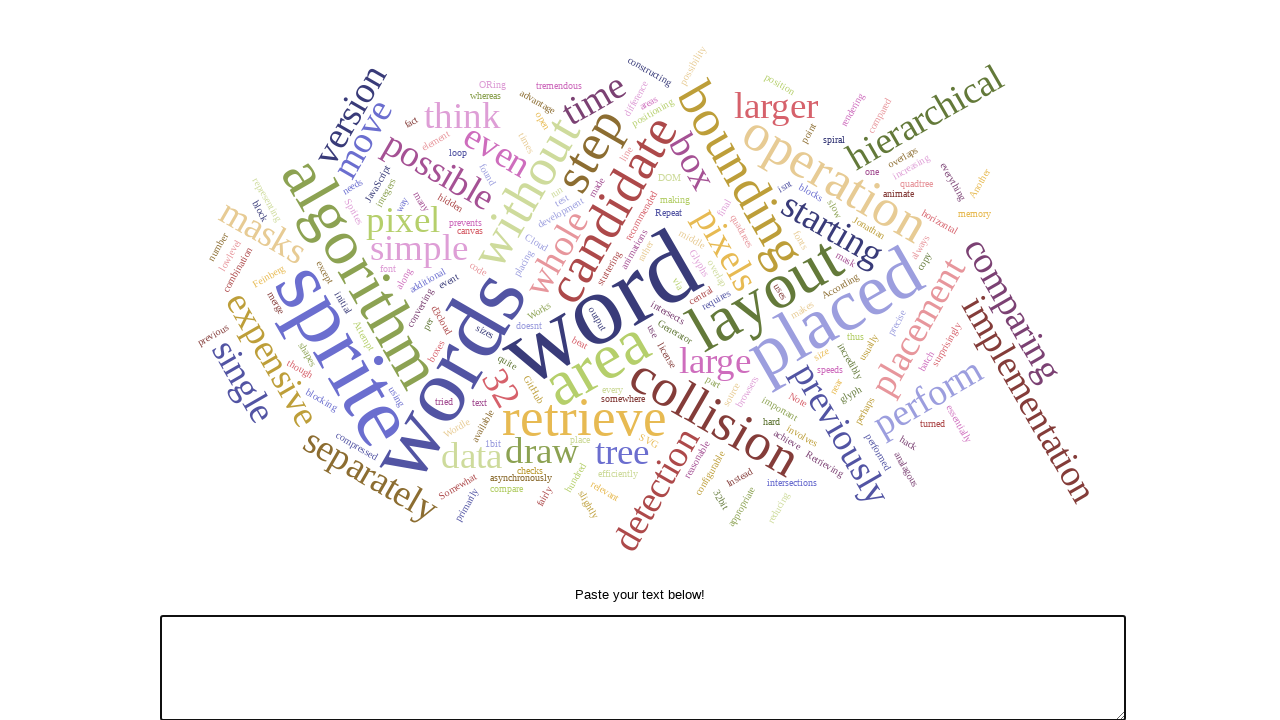

Filled text field with sample inauguration speech text on #text
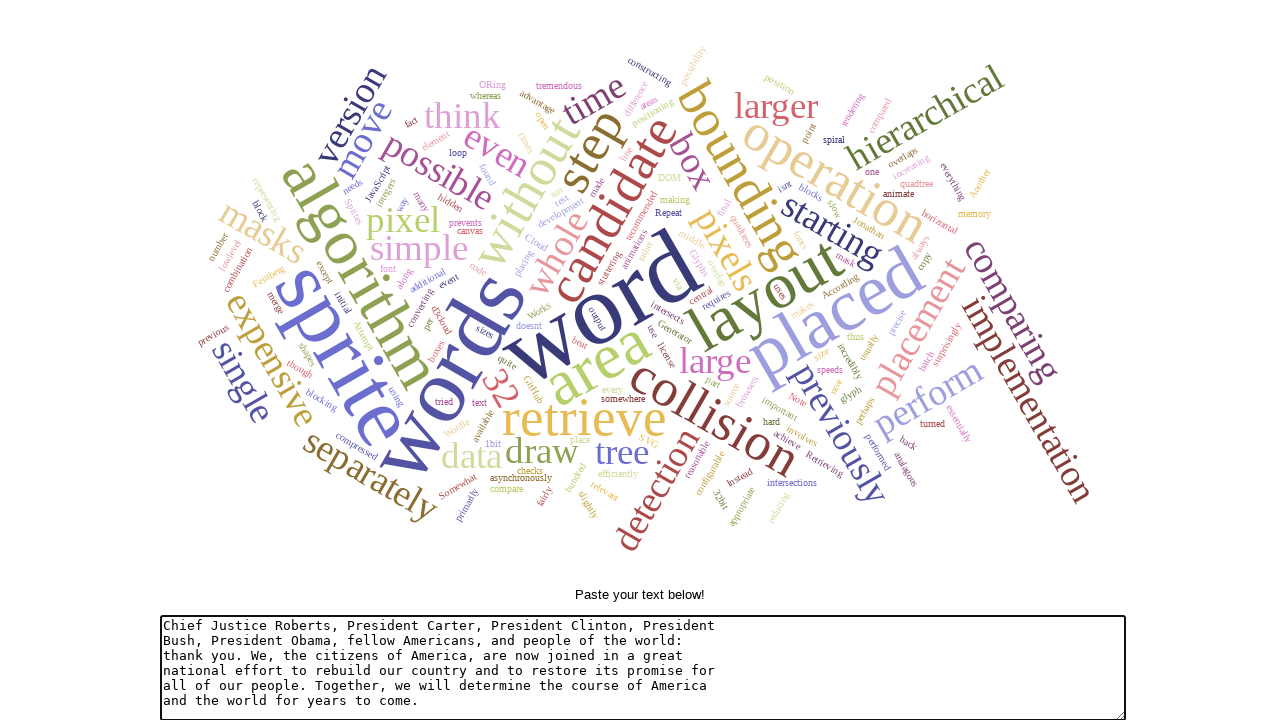

Clicked go button to generate initial word cloud at (640, 516) on #go
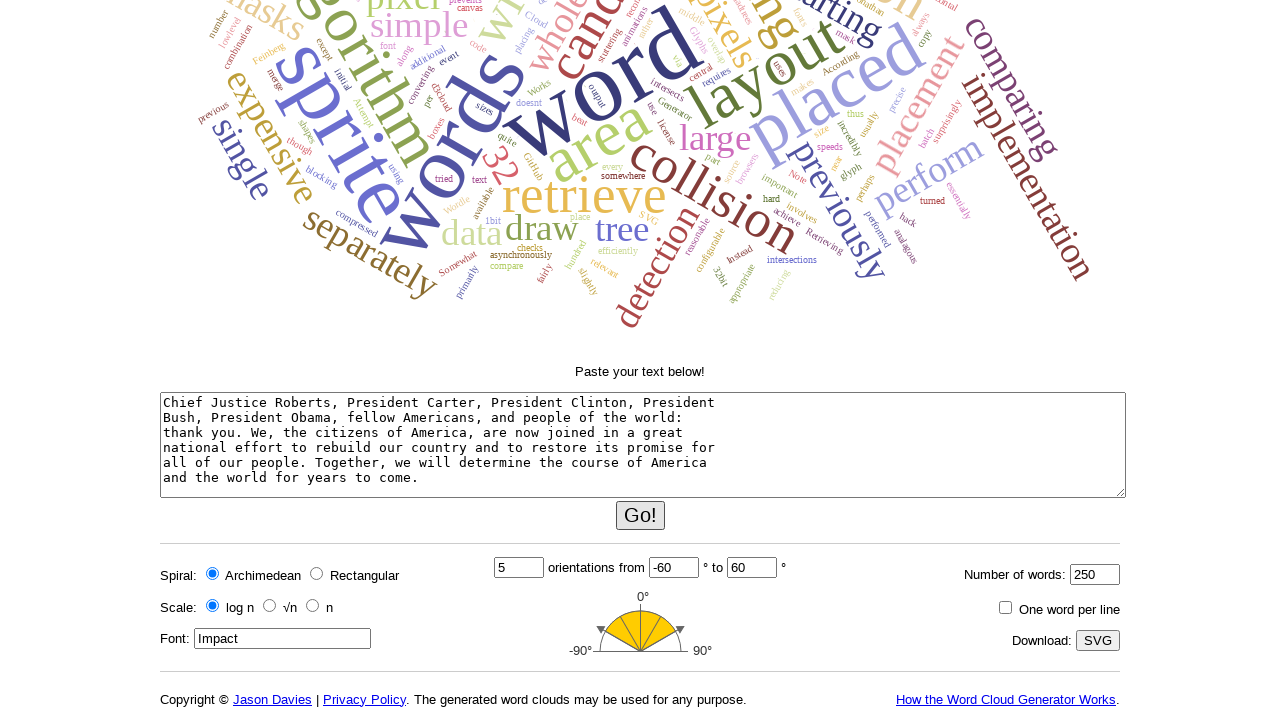

Selected rectangular spiral type at (316, 573) on #rectangular
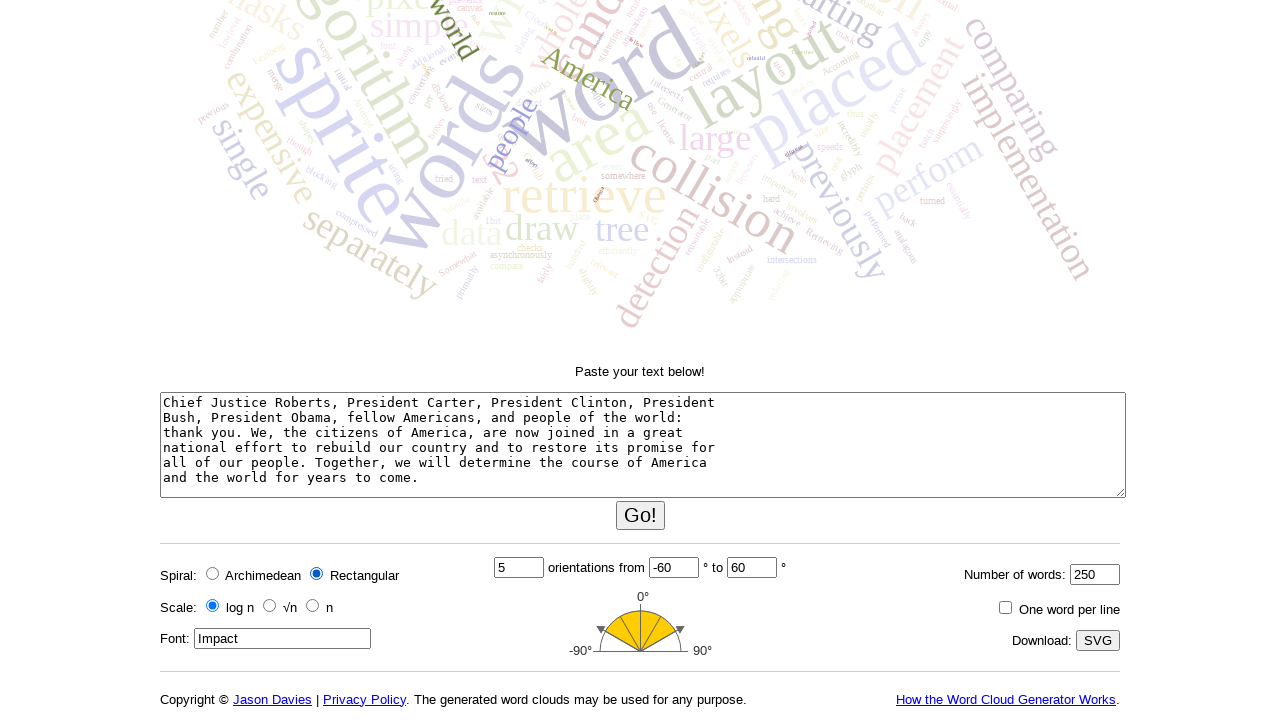

Selected linear scale option at (312, 605) on #scale-linear
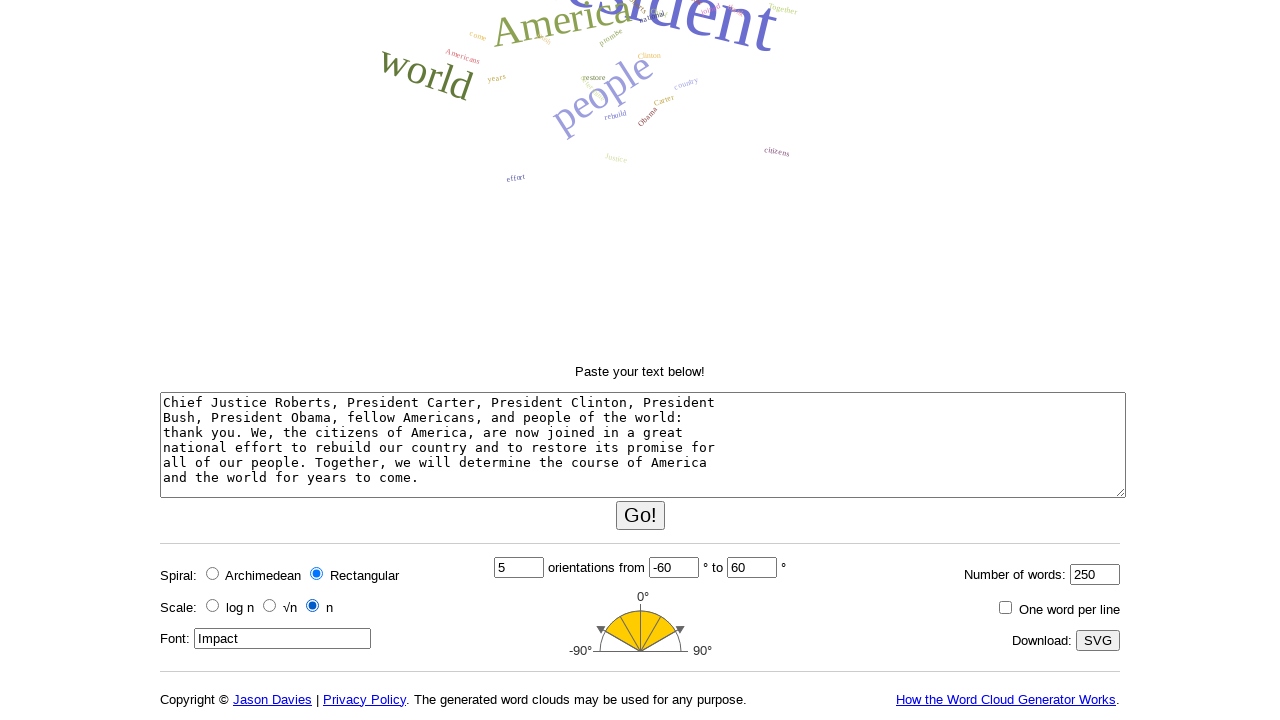

Cleared font field on #font
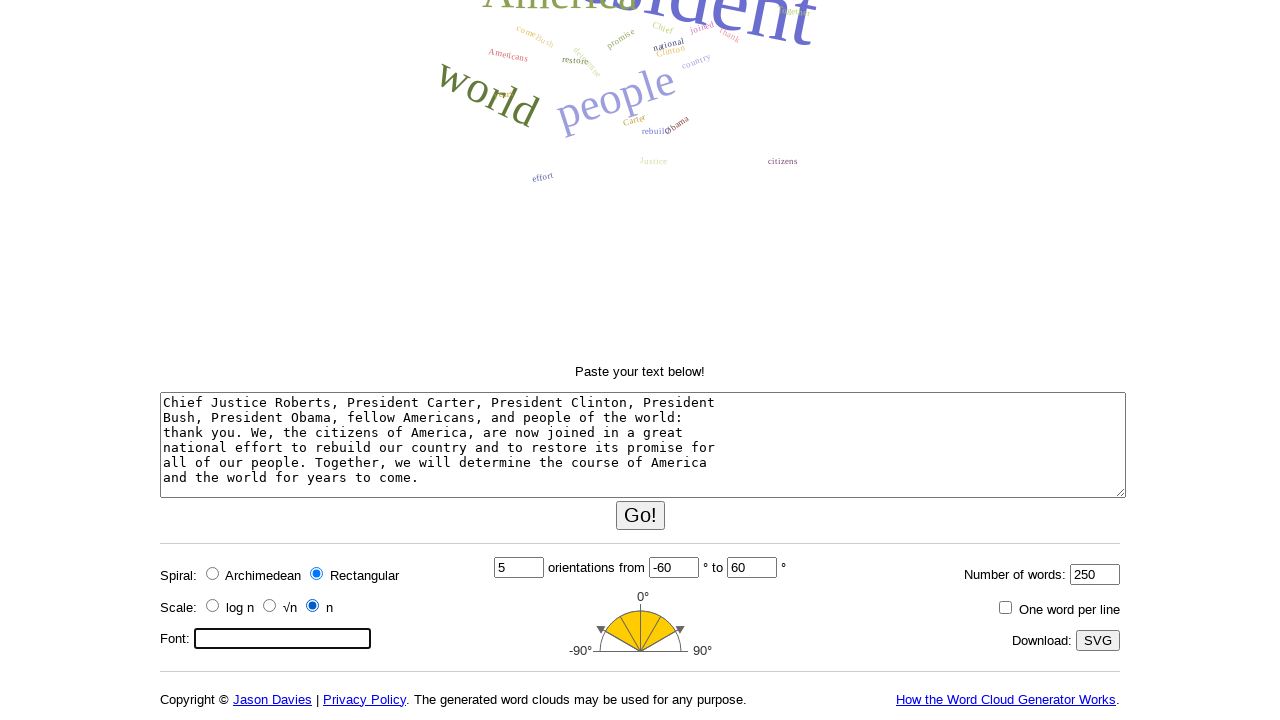

Set font to impact on #font
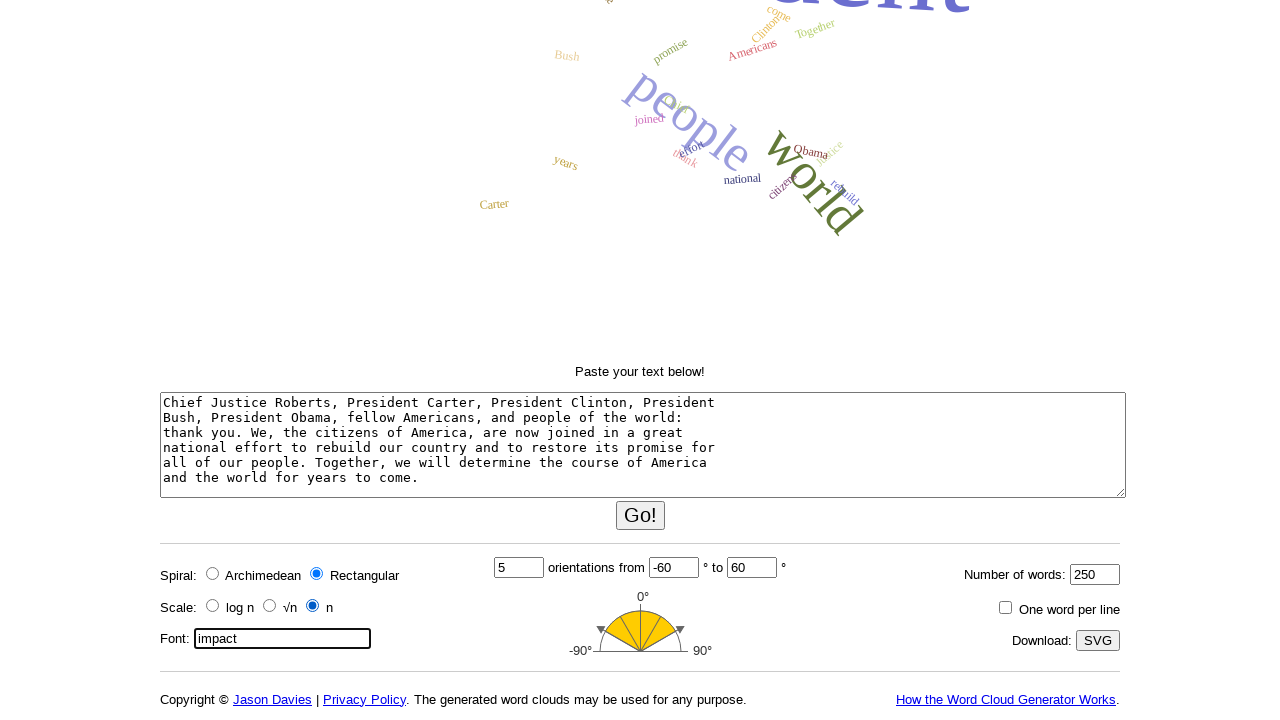

Cleared angle count field on #angle-count
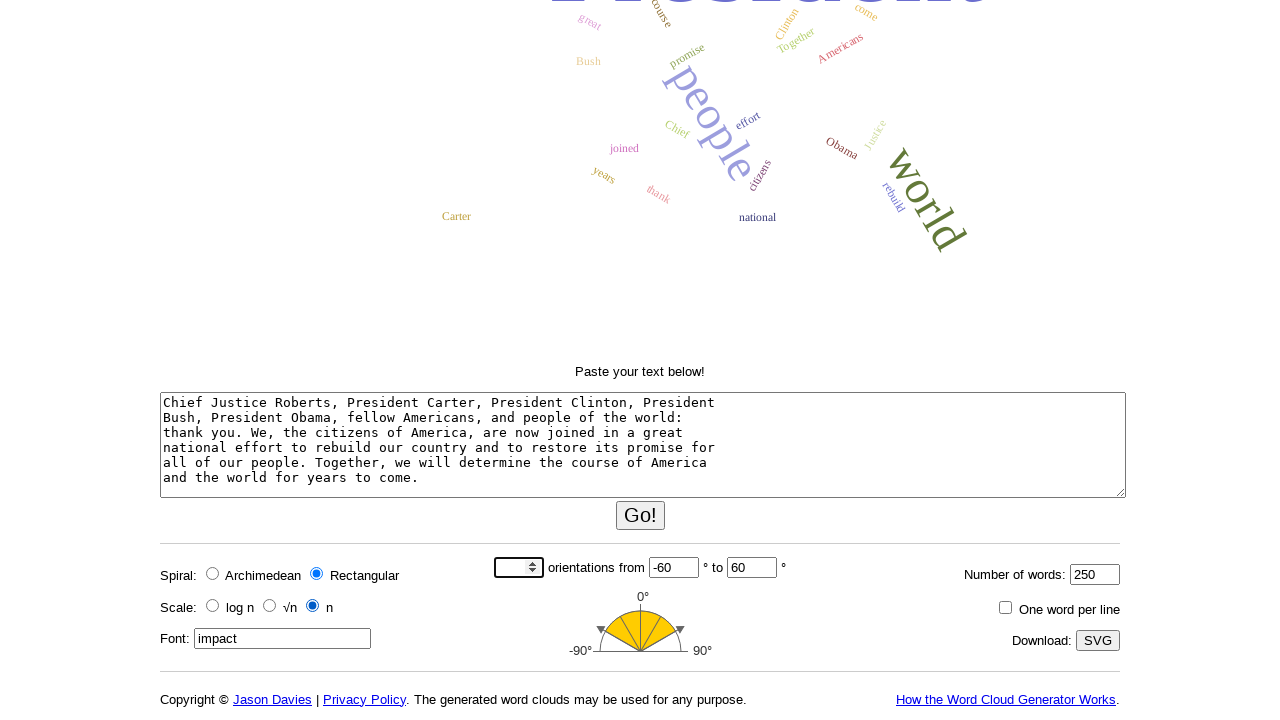

Set angle count to 5 on #angle-count
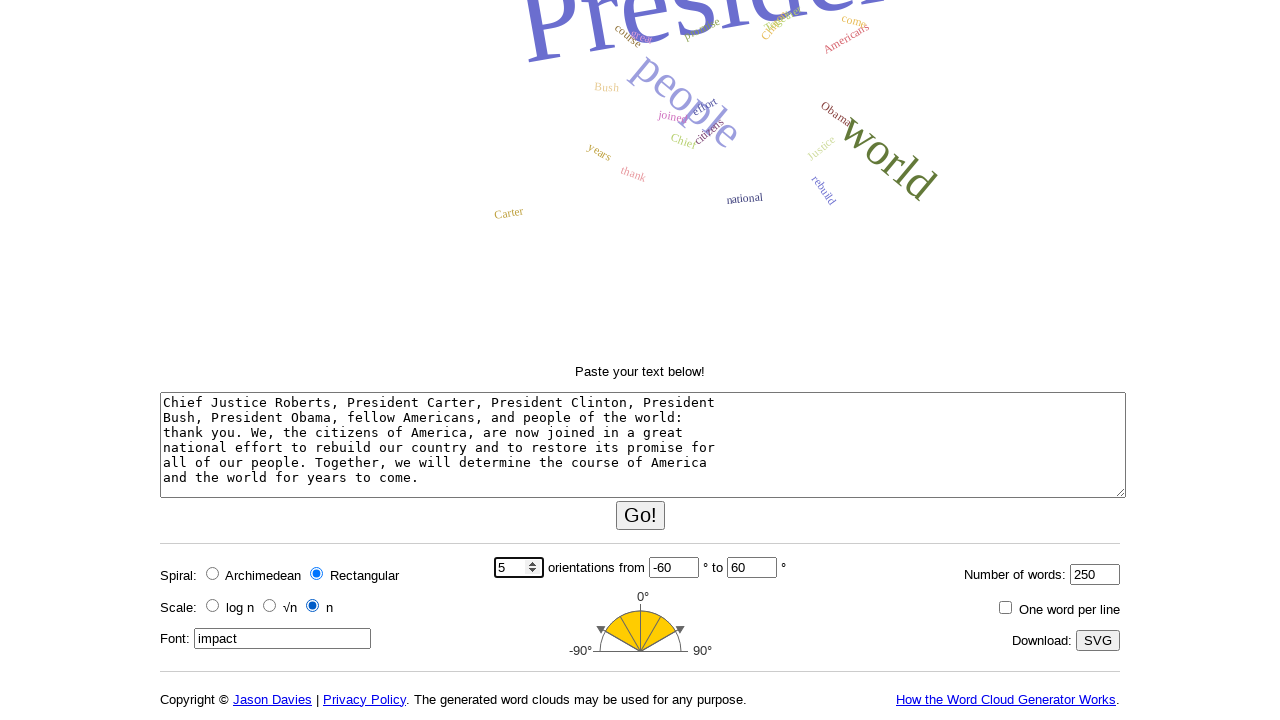

Cleared angle from field on #angle-from
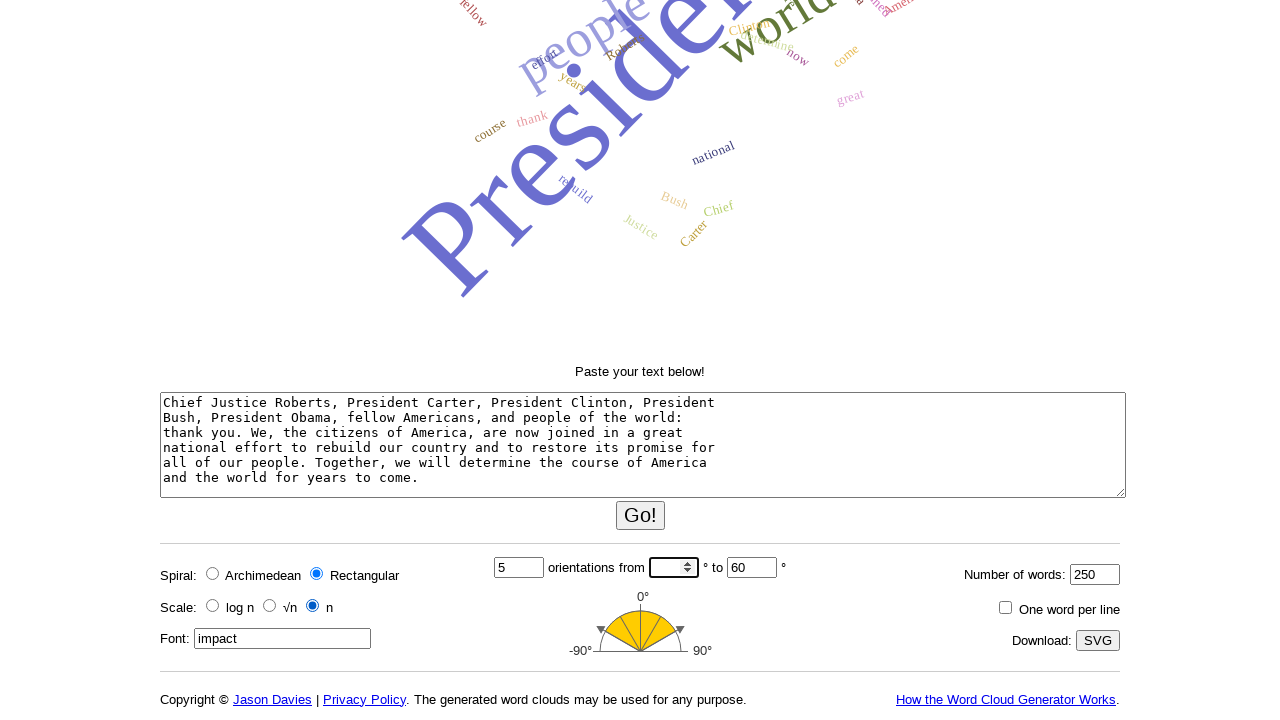

Set angle from to -60 degrees on #angle-from
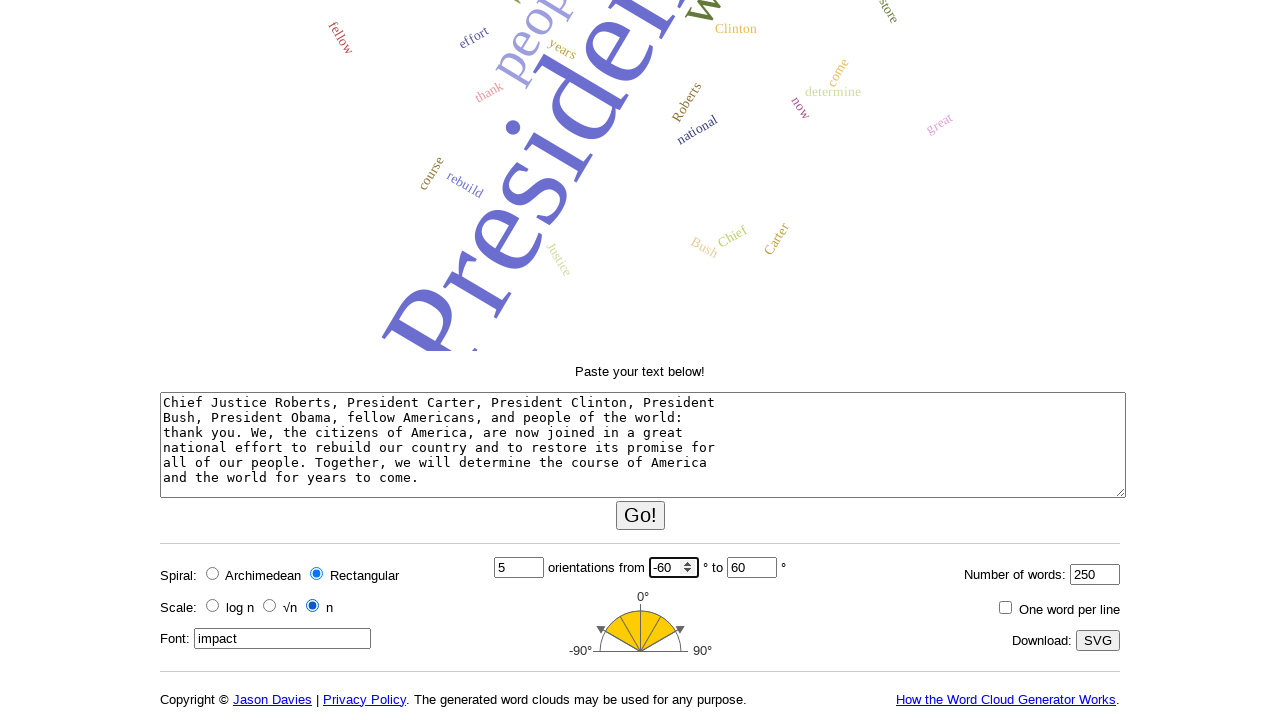

Cleared angle to field on #angle-to
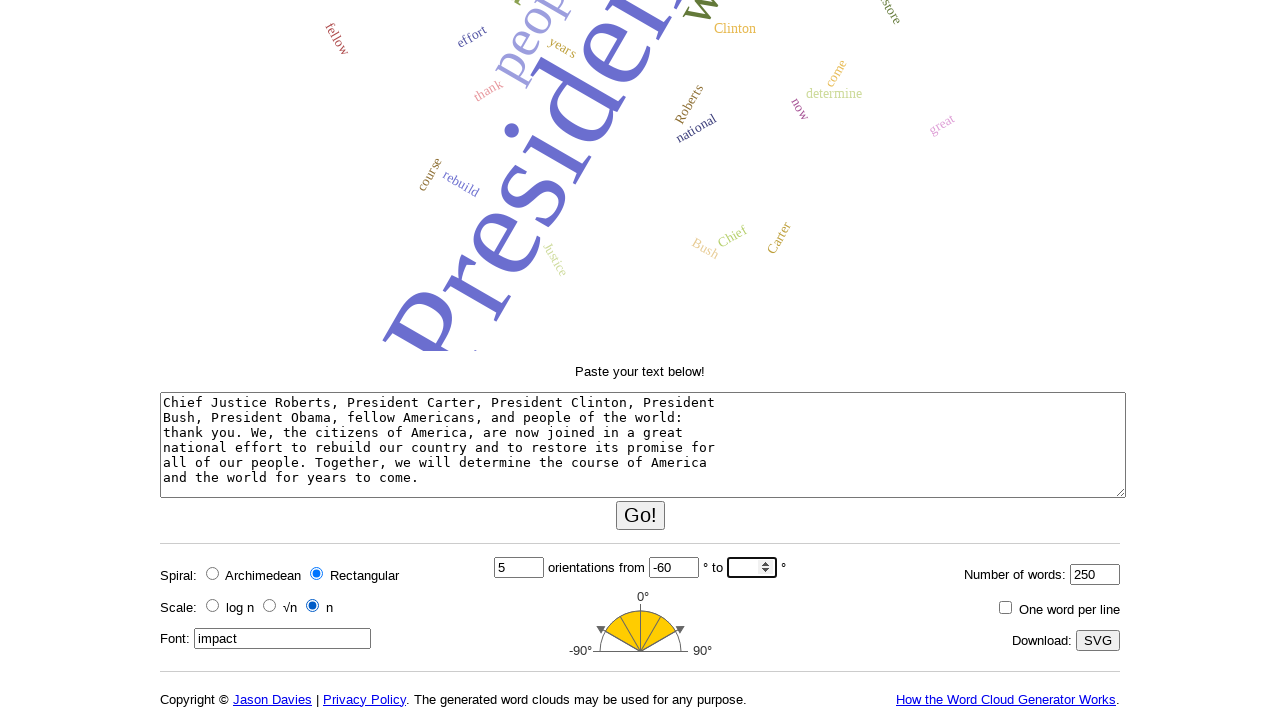

Set angle to to 60 degrees on #angle-to
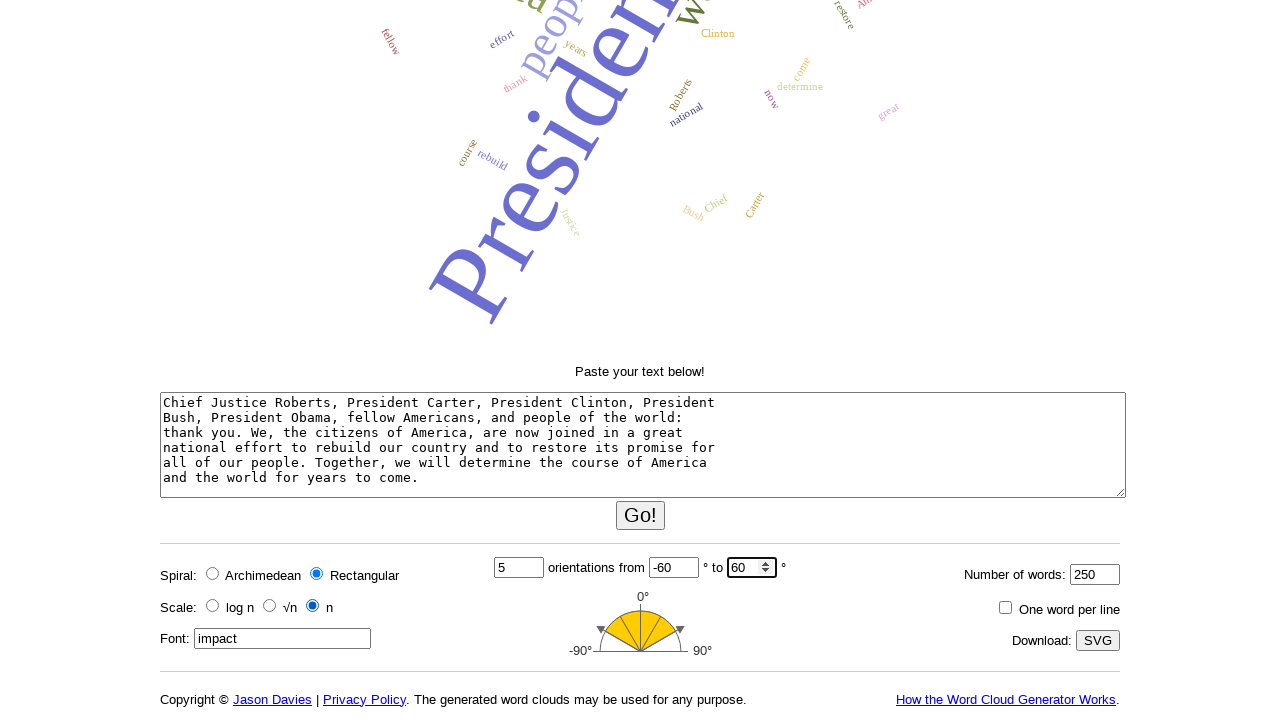

Word cloud SVG element rendered
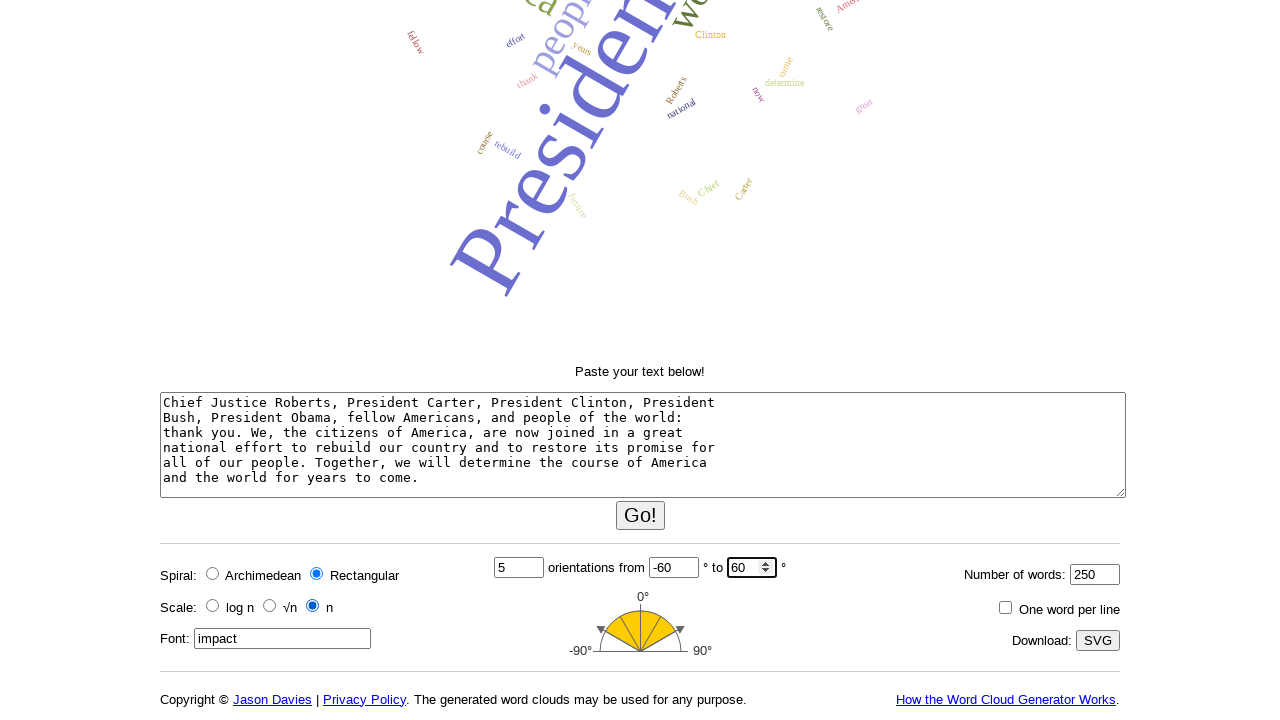

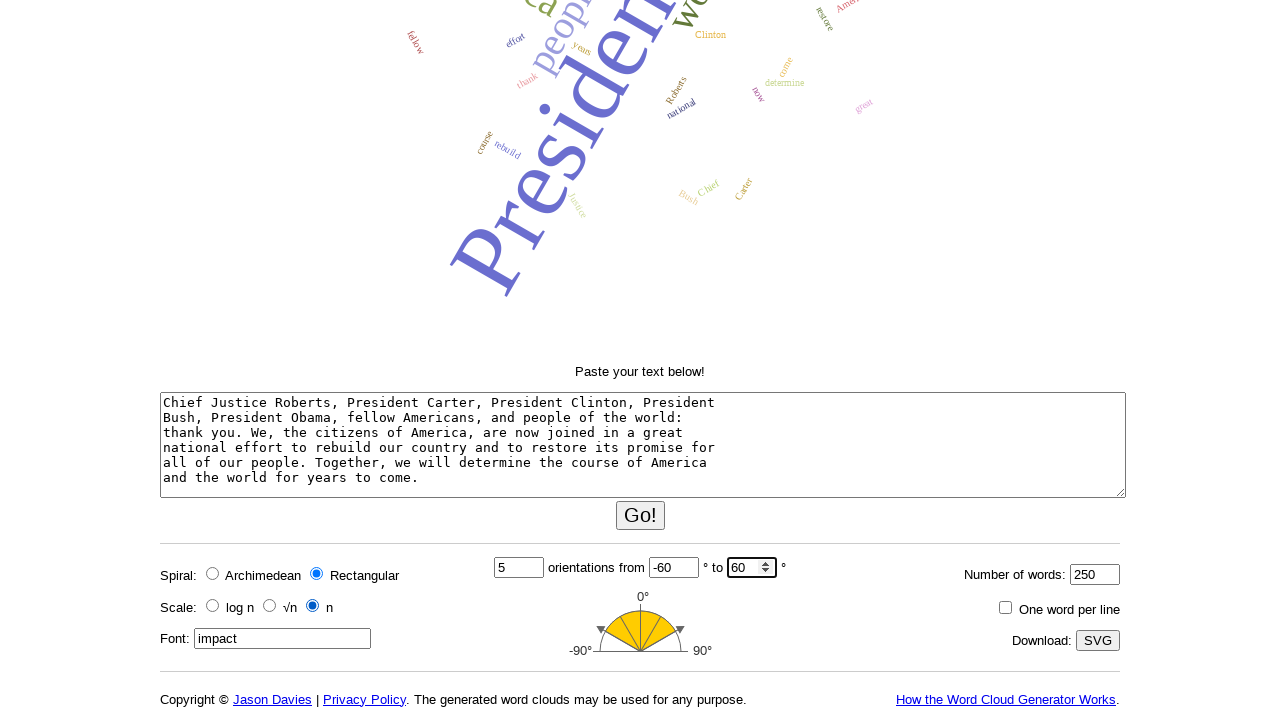